Tests popup window handling by clicking a link that opens a popup window, then switching to and maximizing the new popup window.

Starting URL: https://omayo.blogspot.com/

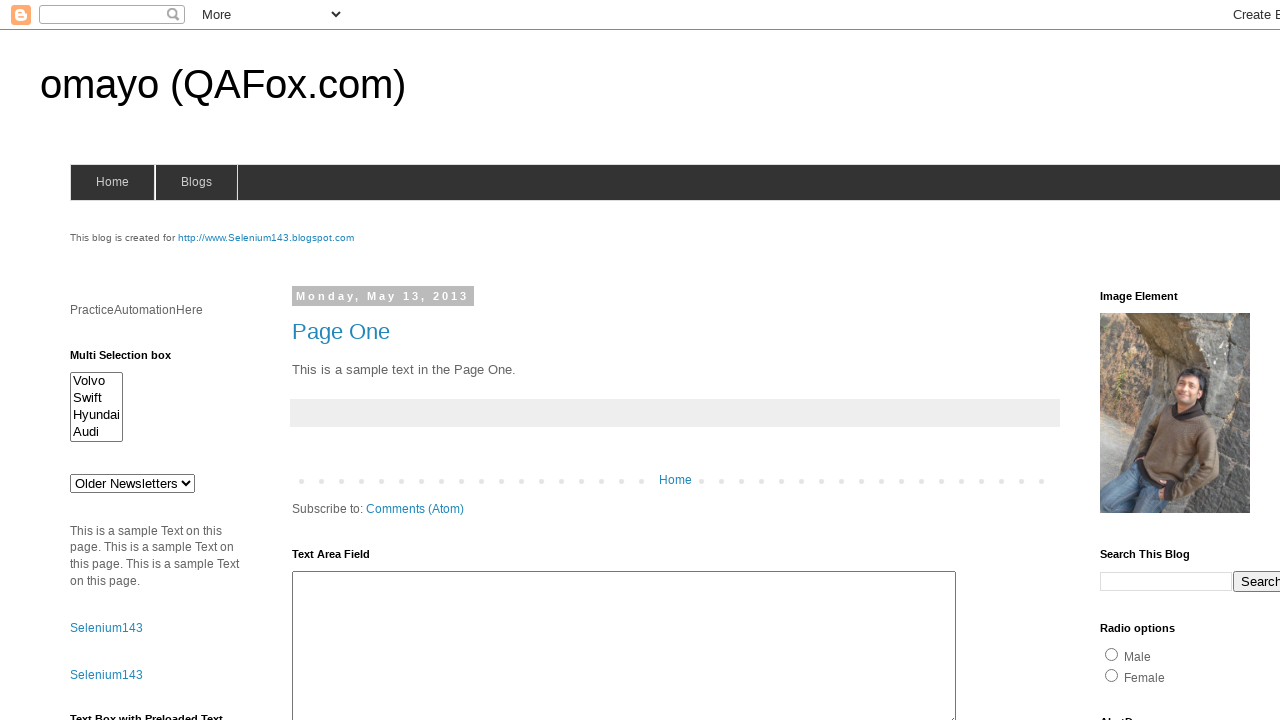

Clicked link to open popup window at (132, 360) on xpath=//a[.='Open a popup window']
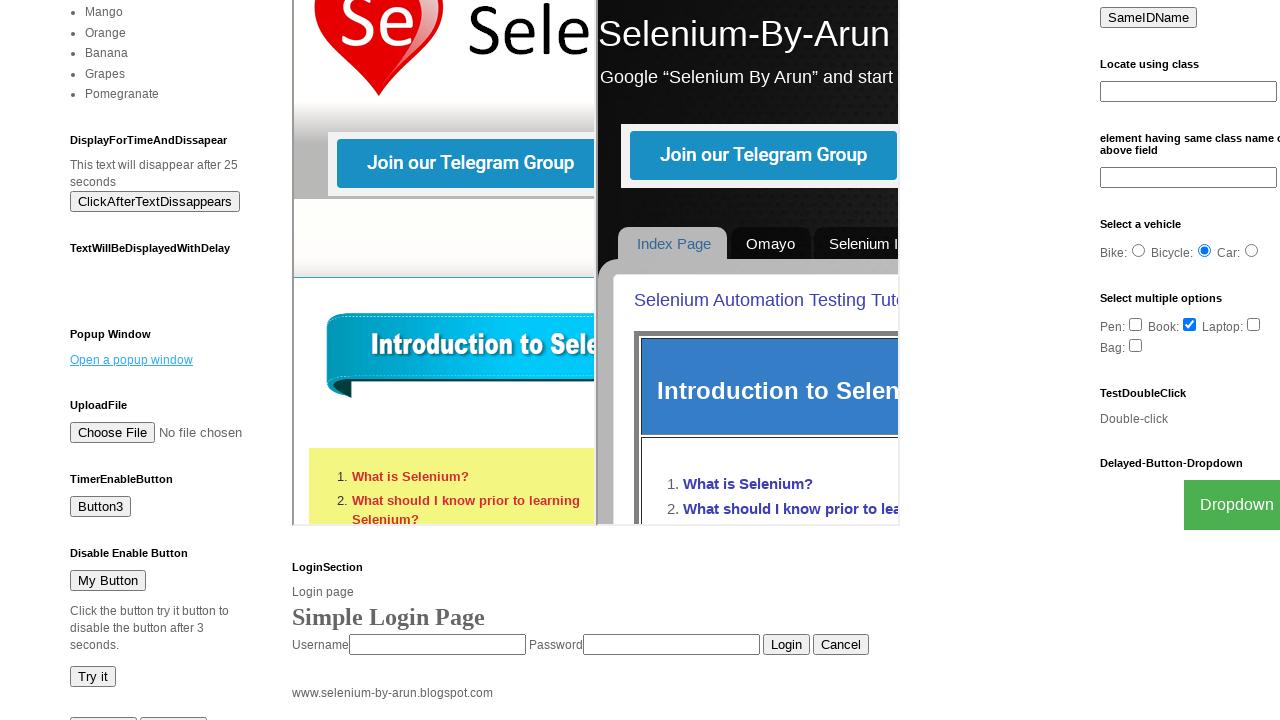

Retrieved new popup page object
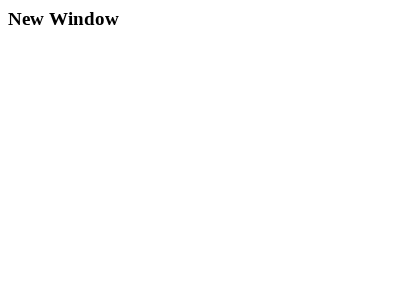

Popup page finished loading
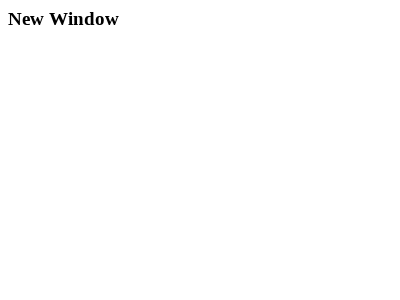

Brought popup window to front and maximized it
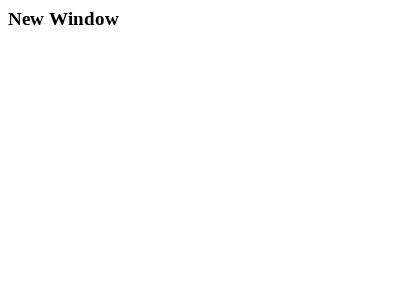

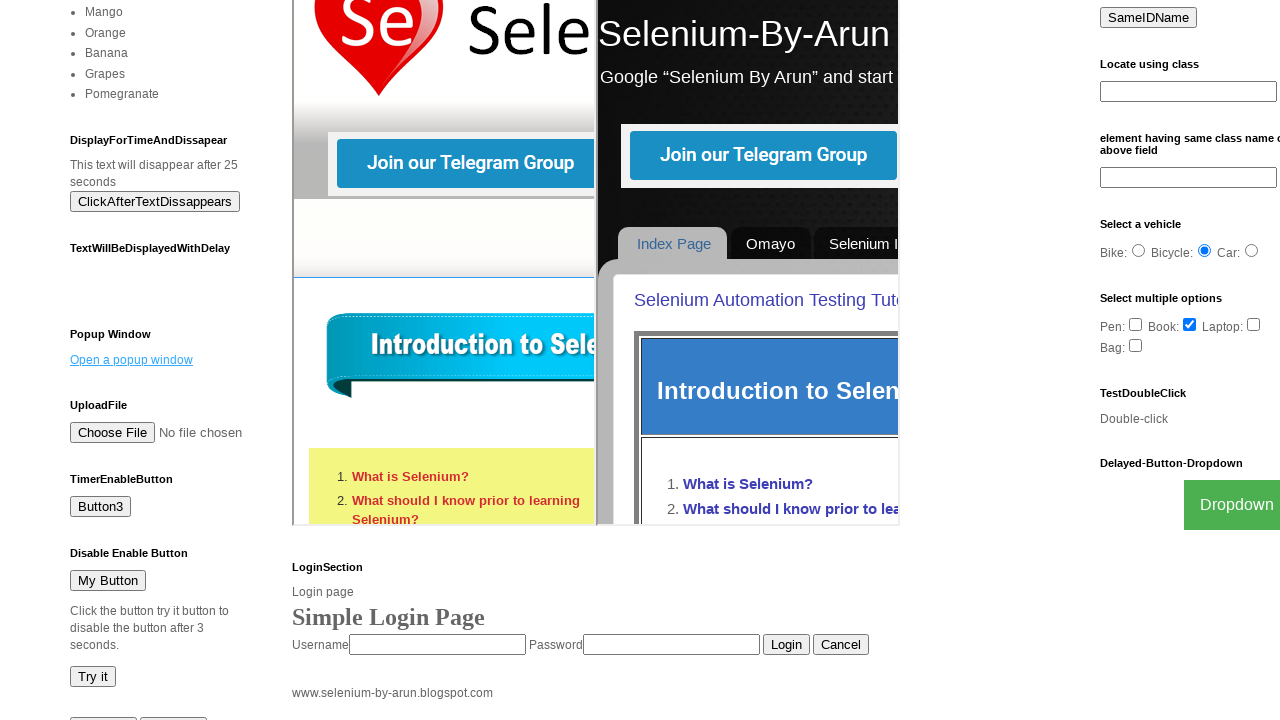